Tests navigation to Top List then to New Languages this Month submenu and verifies the heading

Starting URL: http://www.99-bottles-of-beer.net/

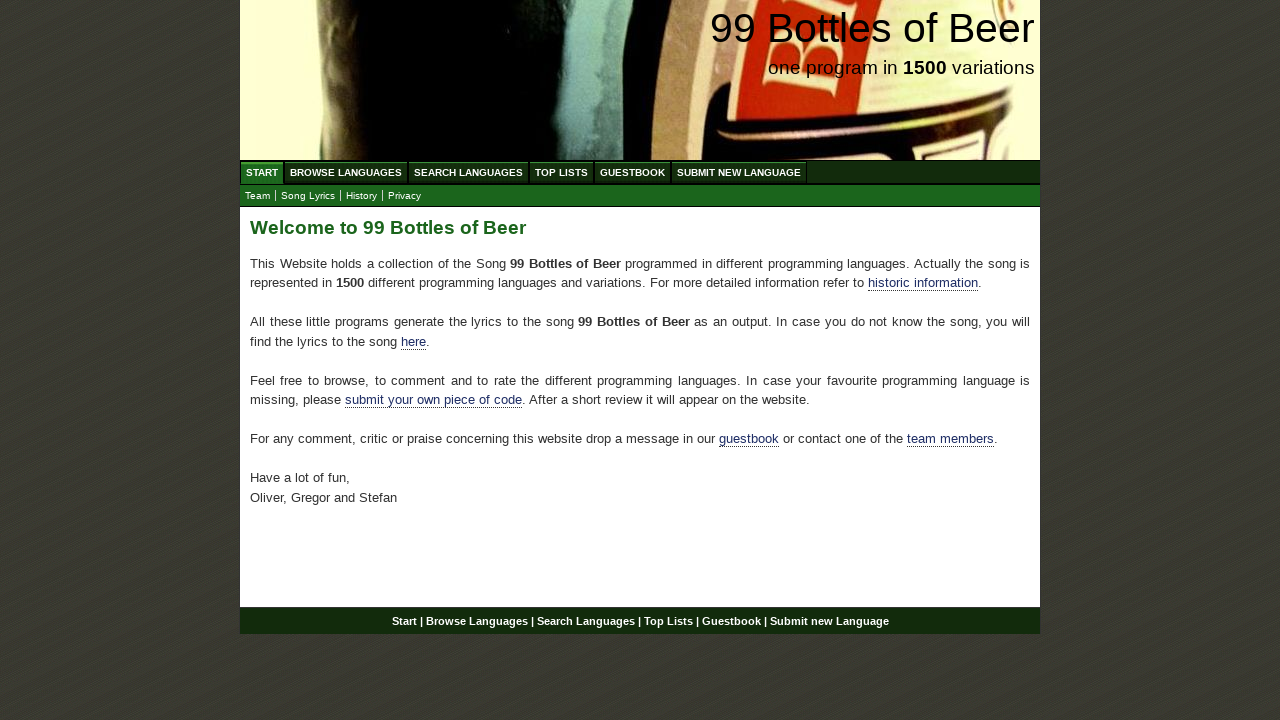

Clicked on Top List menu at (562, 172) on text=Top List
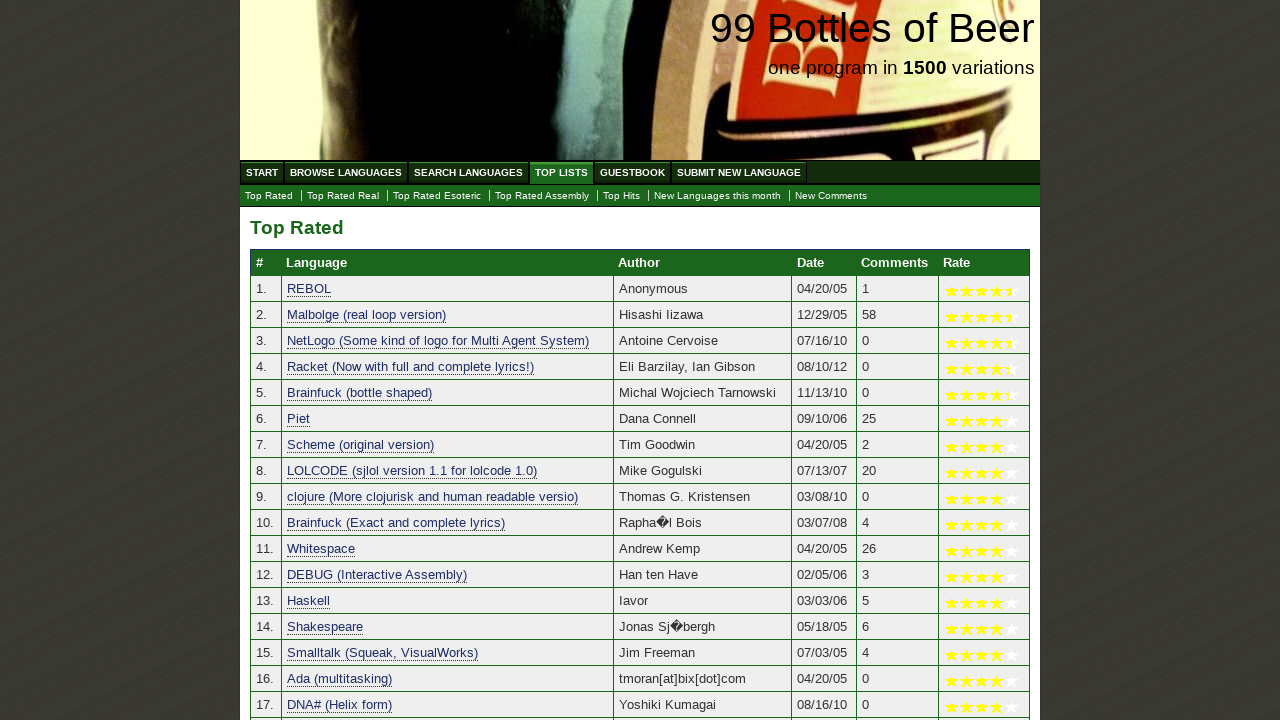

Clicked on New Languages this month submenu at (718, 196) on text=New Languages this month
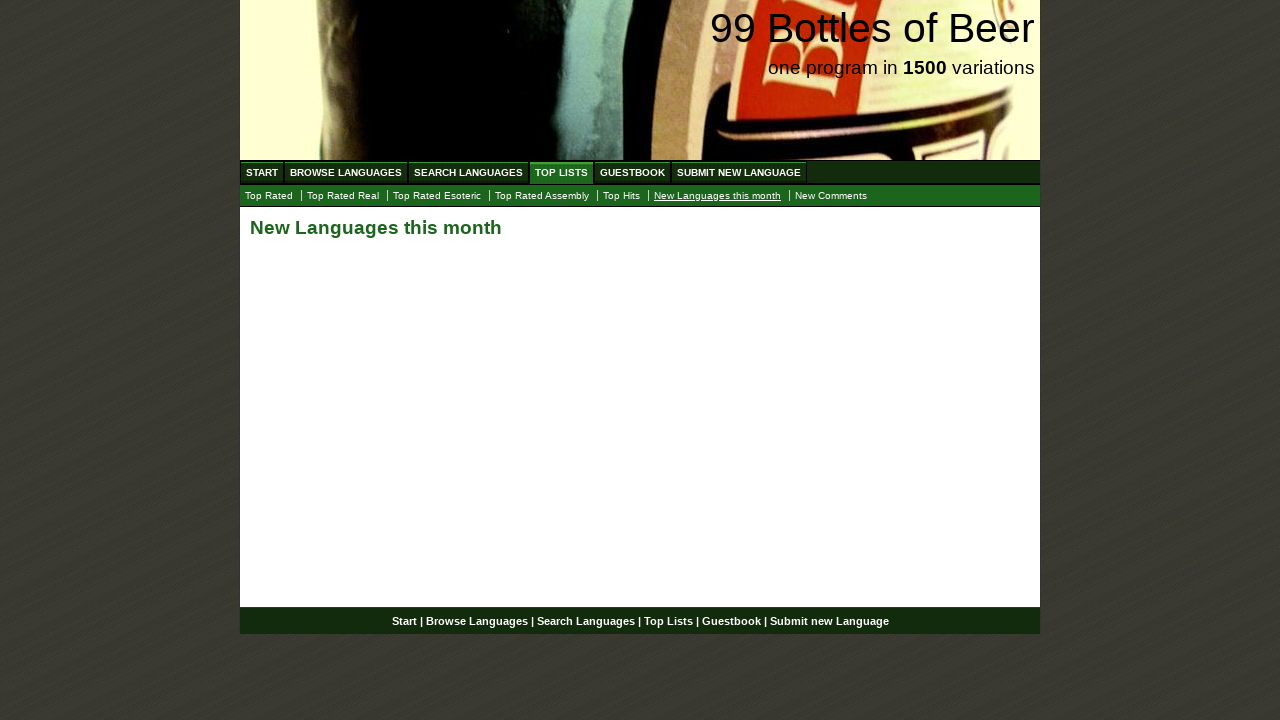

Located the main heading element
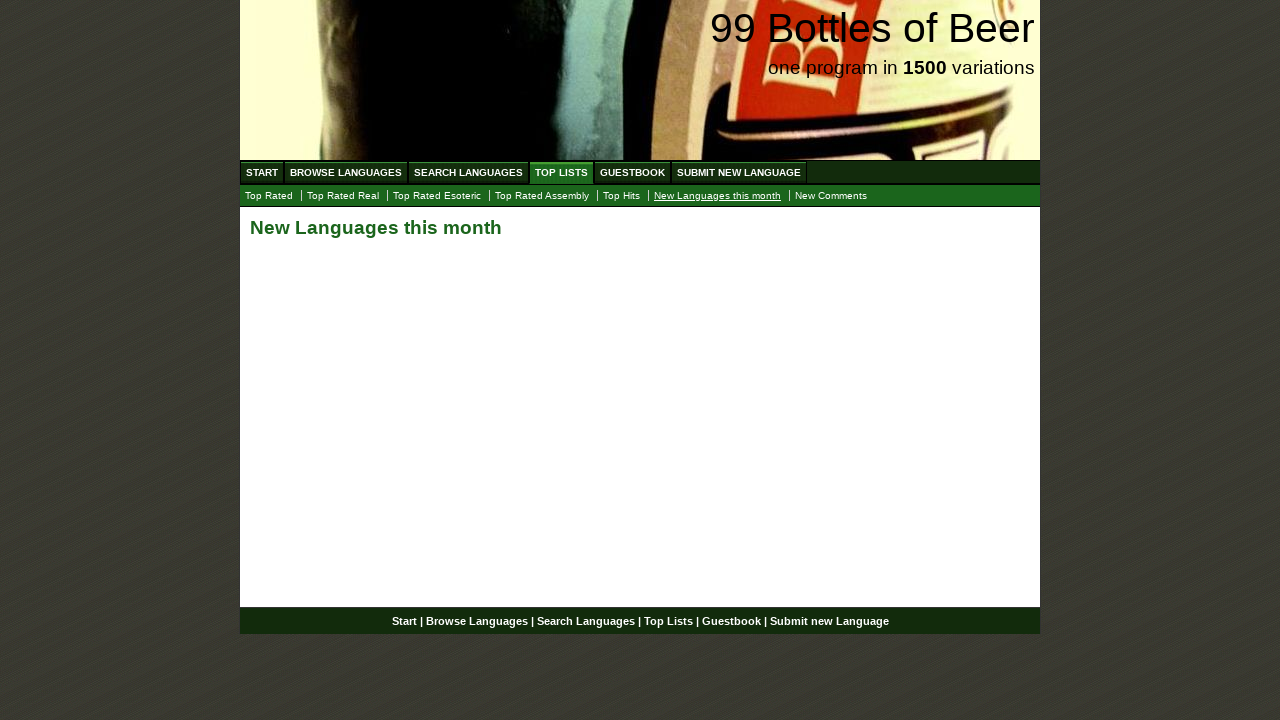

Waited for main heading to load
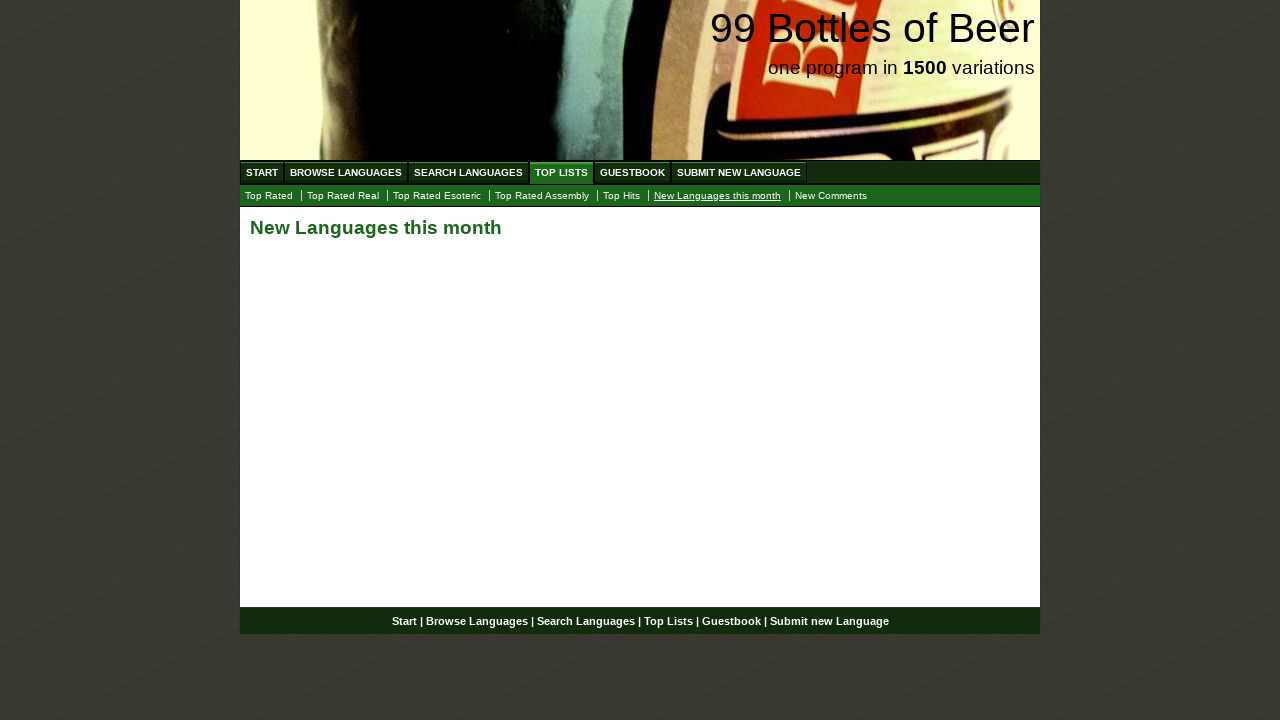

Verified heading text matches 'New Languages this month'
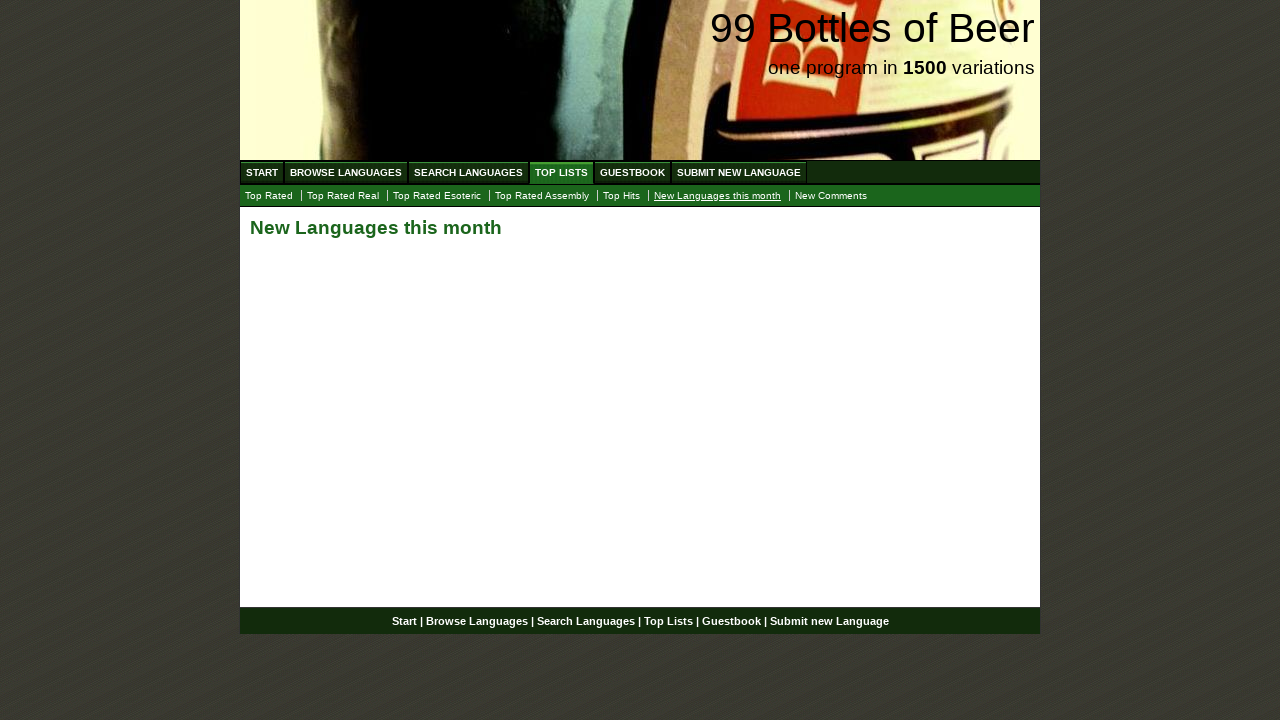

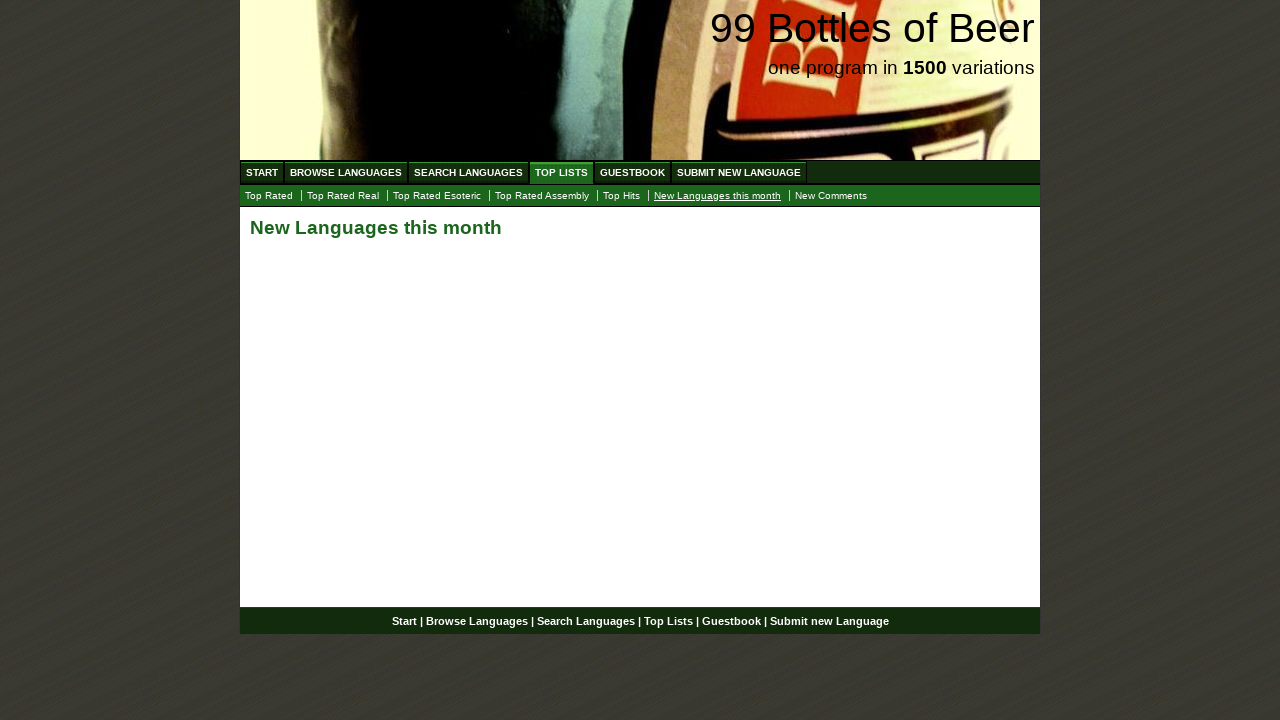